Locates a button element by its name attribute and retrieves its id and value attributes.

Starting URL: https://kristinek.github.io/site/examples/locators

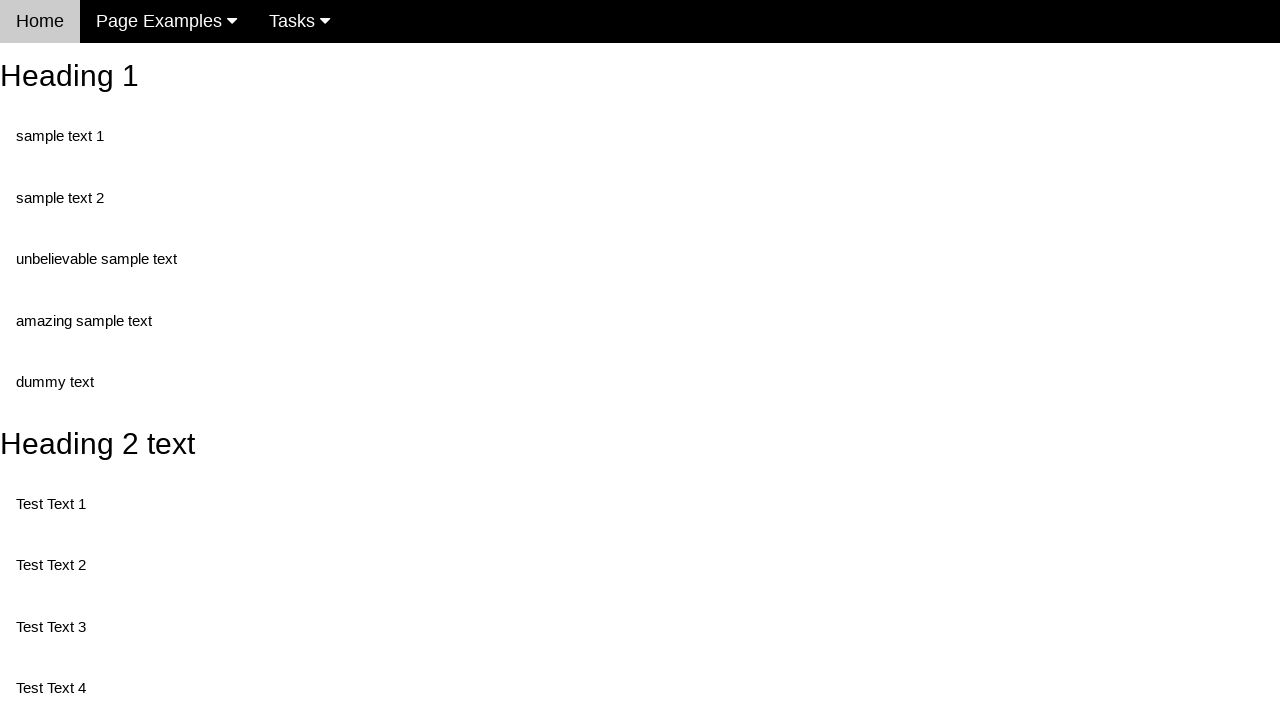

Navigated to locators example page
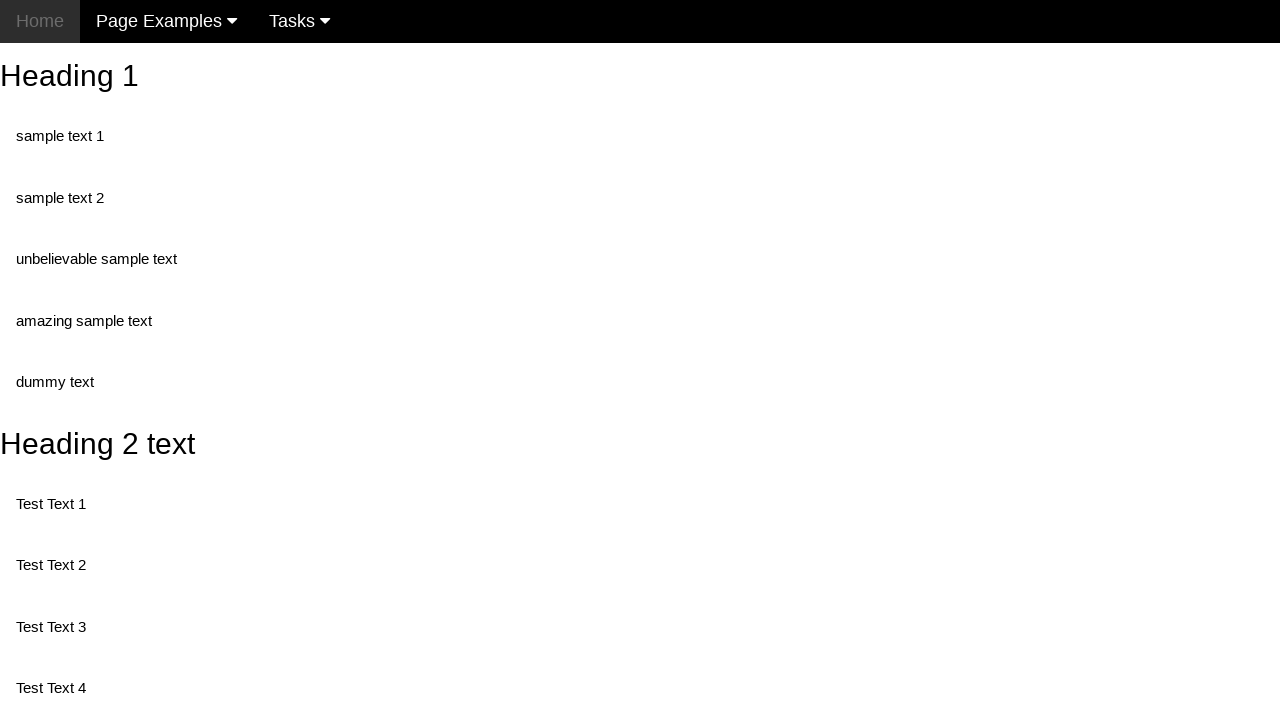

Located button element by name attribute 'randomButton2'
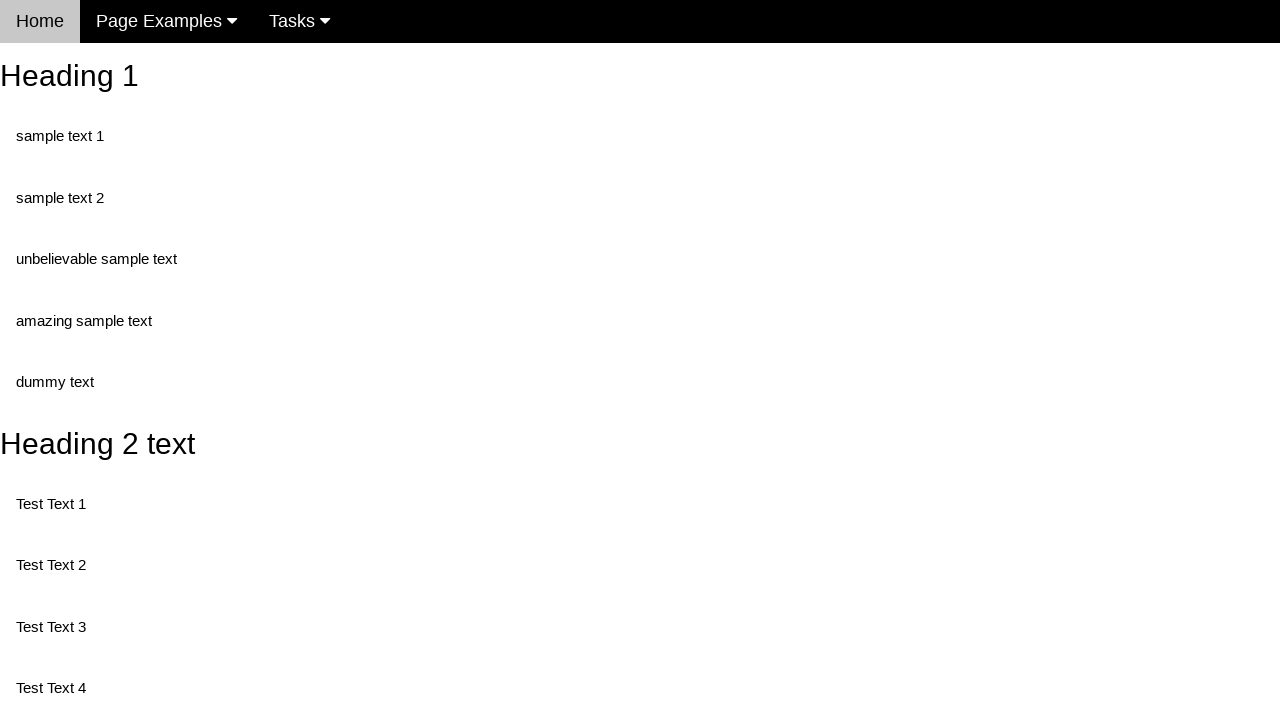

Retrieved id attribute from button element
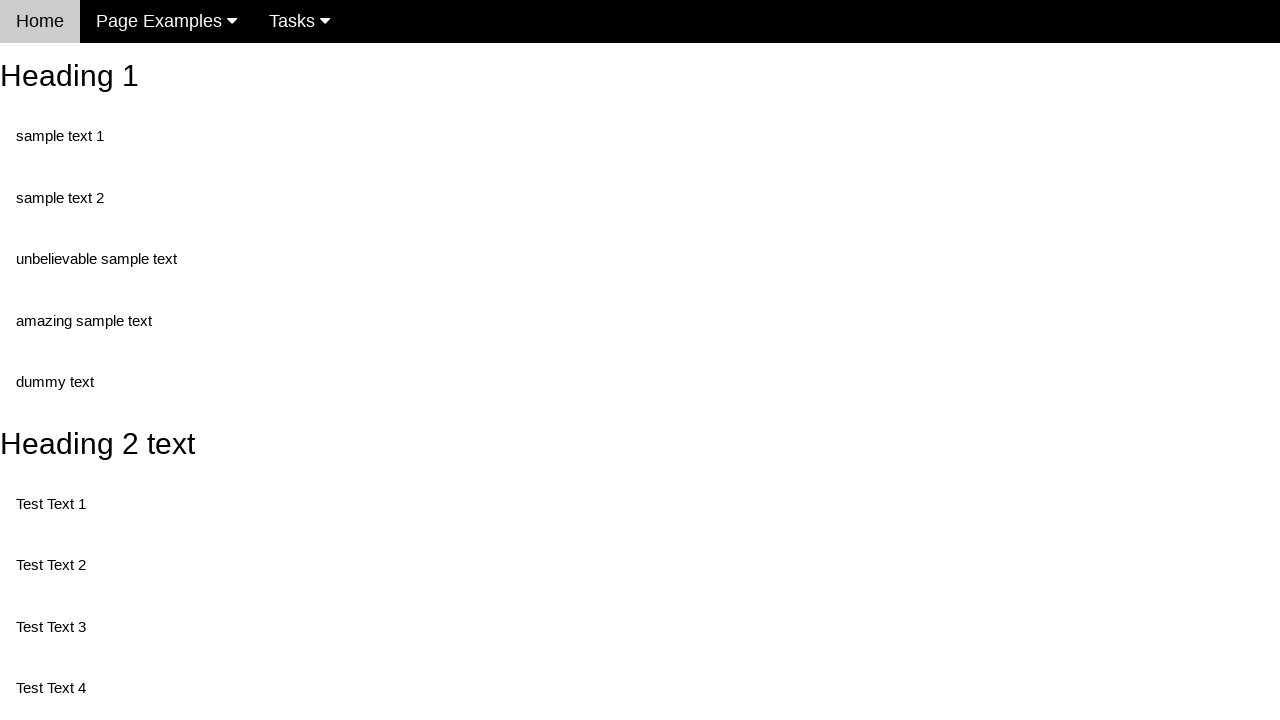

Retrieved value attribute from button element
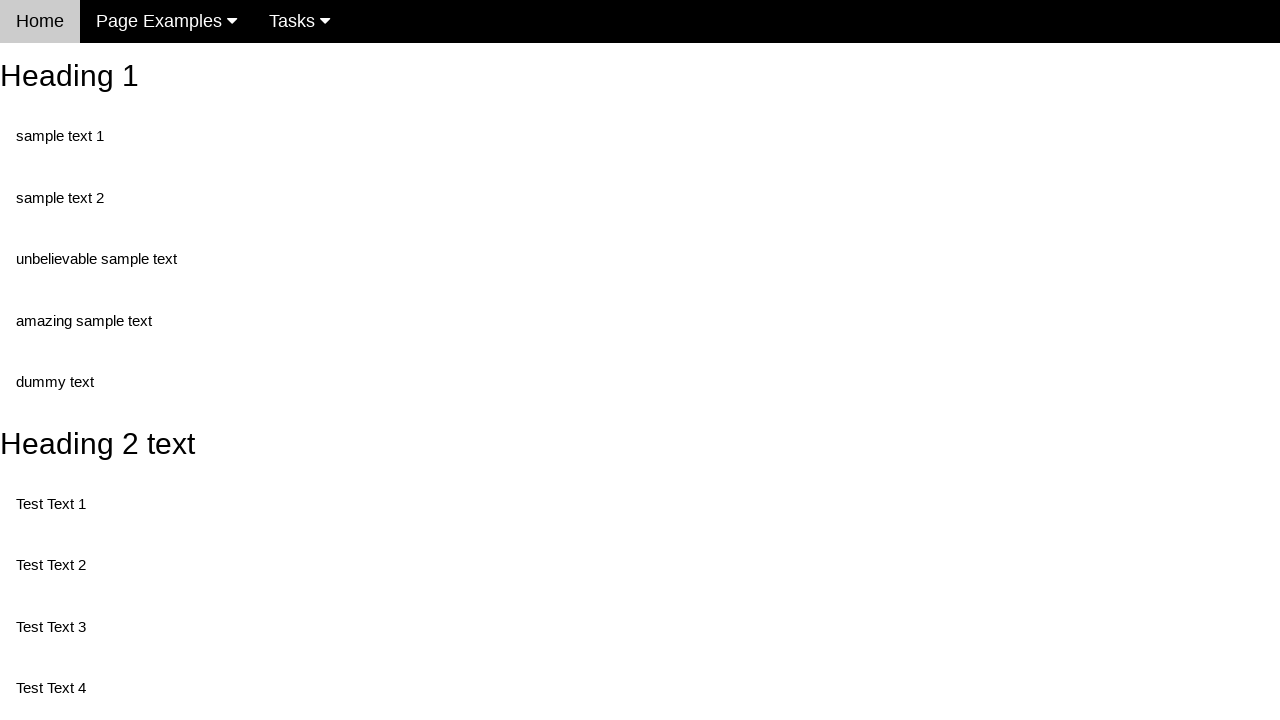

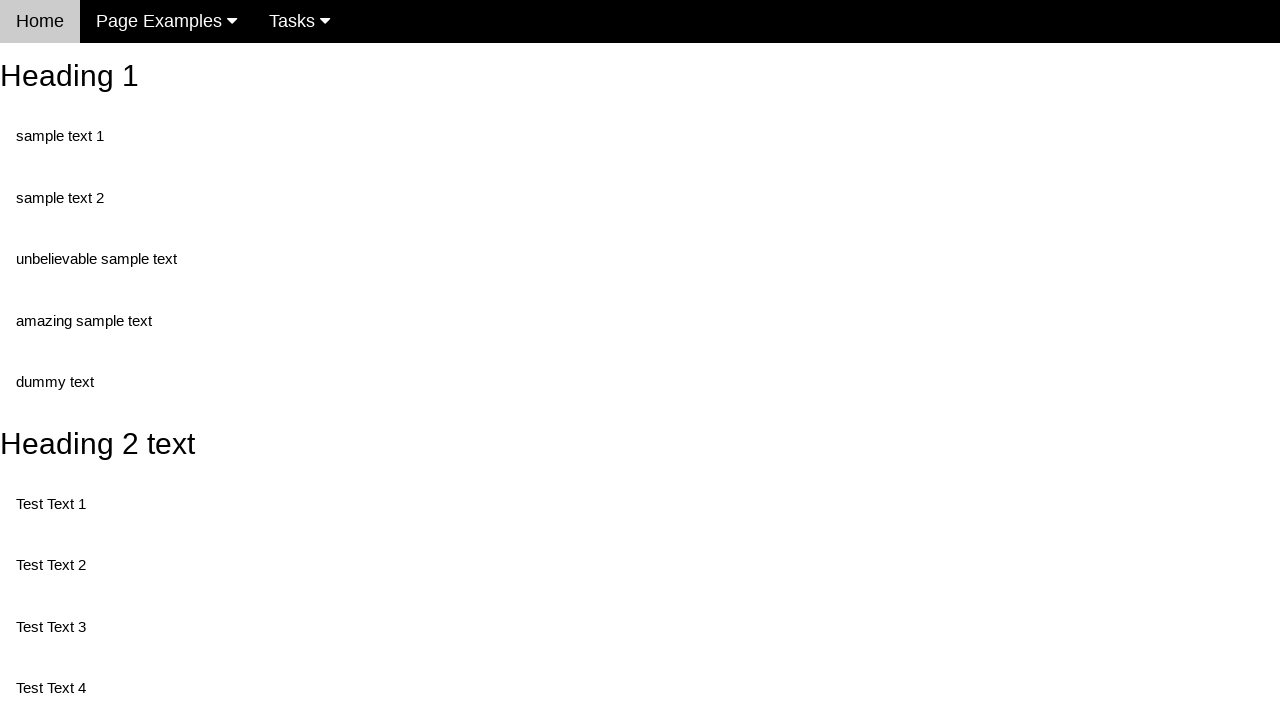